Tests JavaScript alert dialog by clicking a button to launch an alert and accepting it

Starting URL: https://bonigarcia.dev/selenium-webdriver-java/

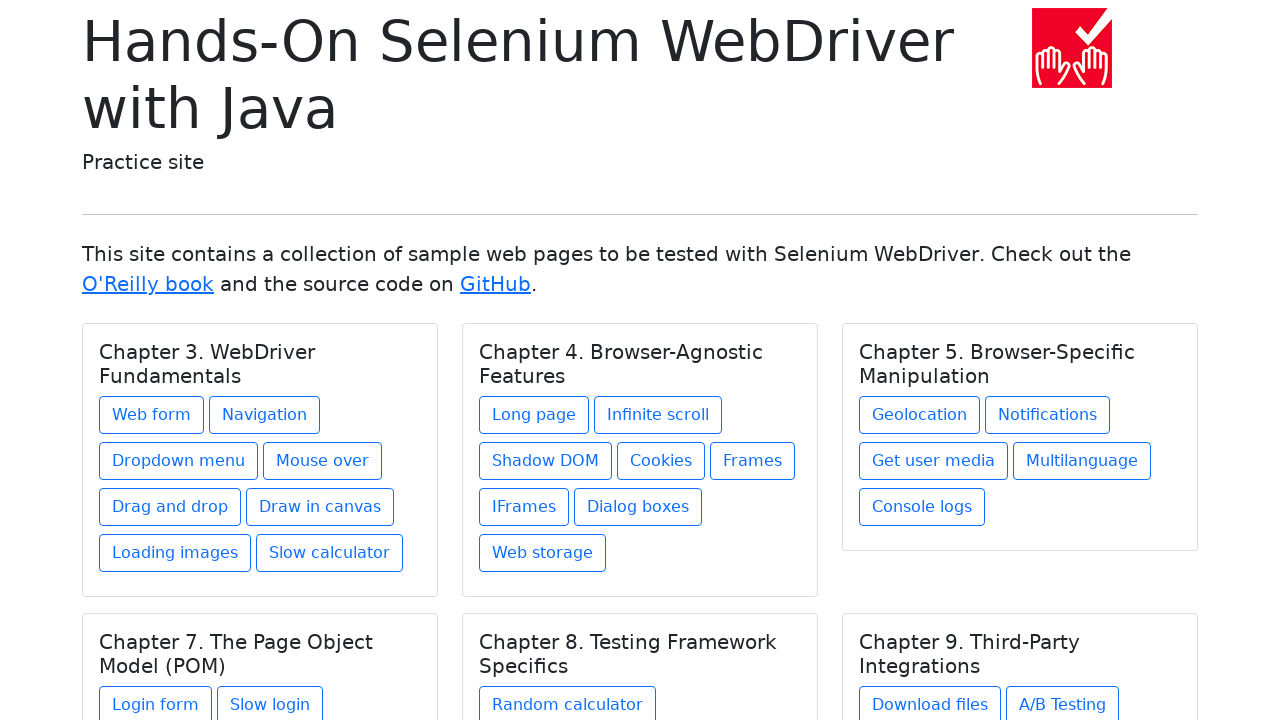

Clicked on 'Dialog boxes' link at (638, 507) on xpath=//a[text() = 'Dialog boxes']
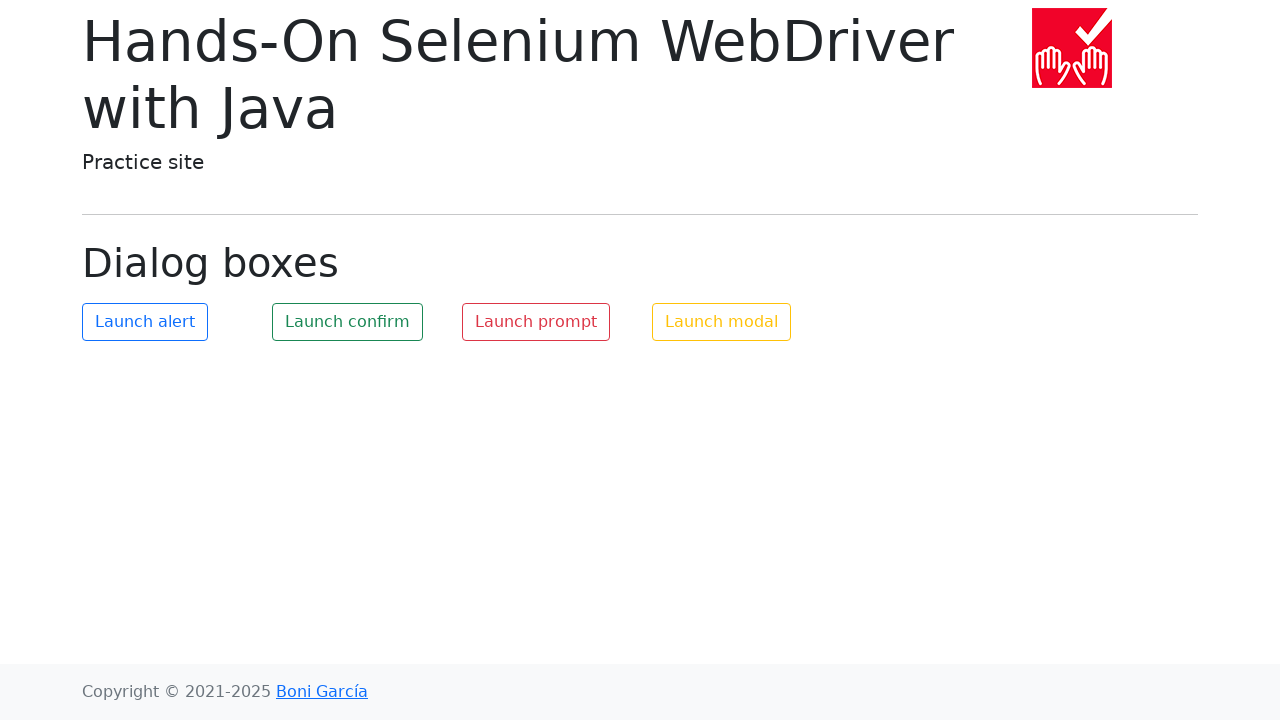

Verified page heading is 'Dialog boxes'
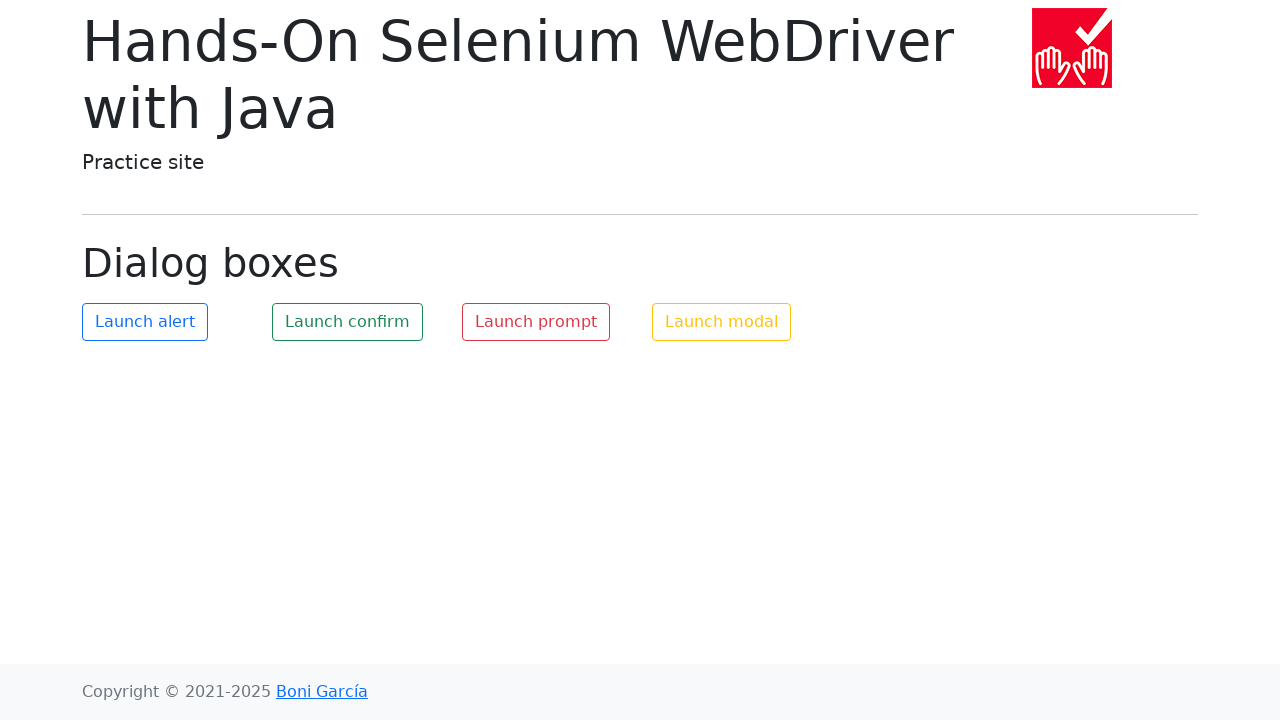

Set up dialog handler to accept alerts
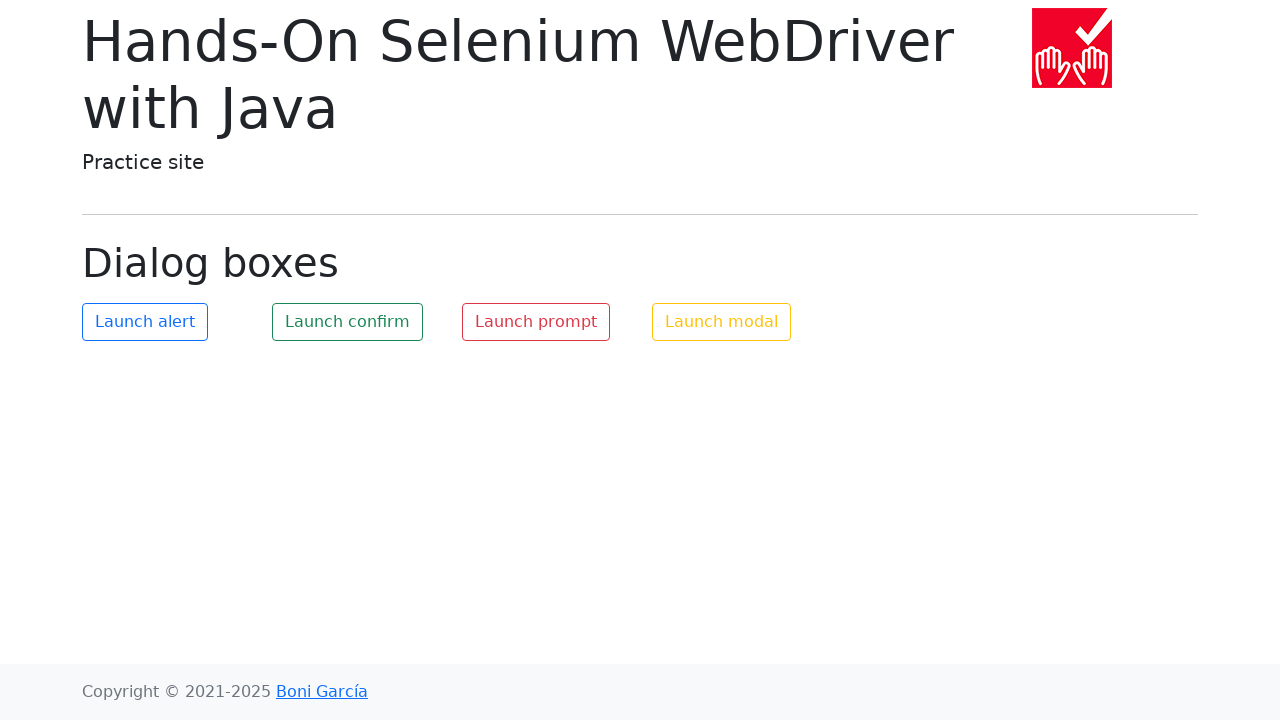

Clicked launch alert button and accepted JavaScript alert dialog at (145, 322) on #my-alert
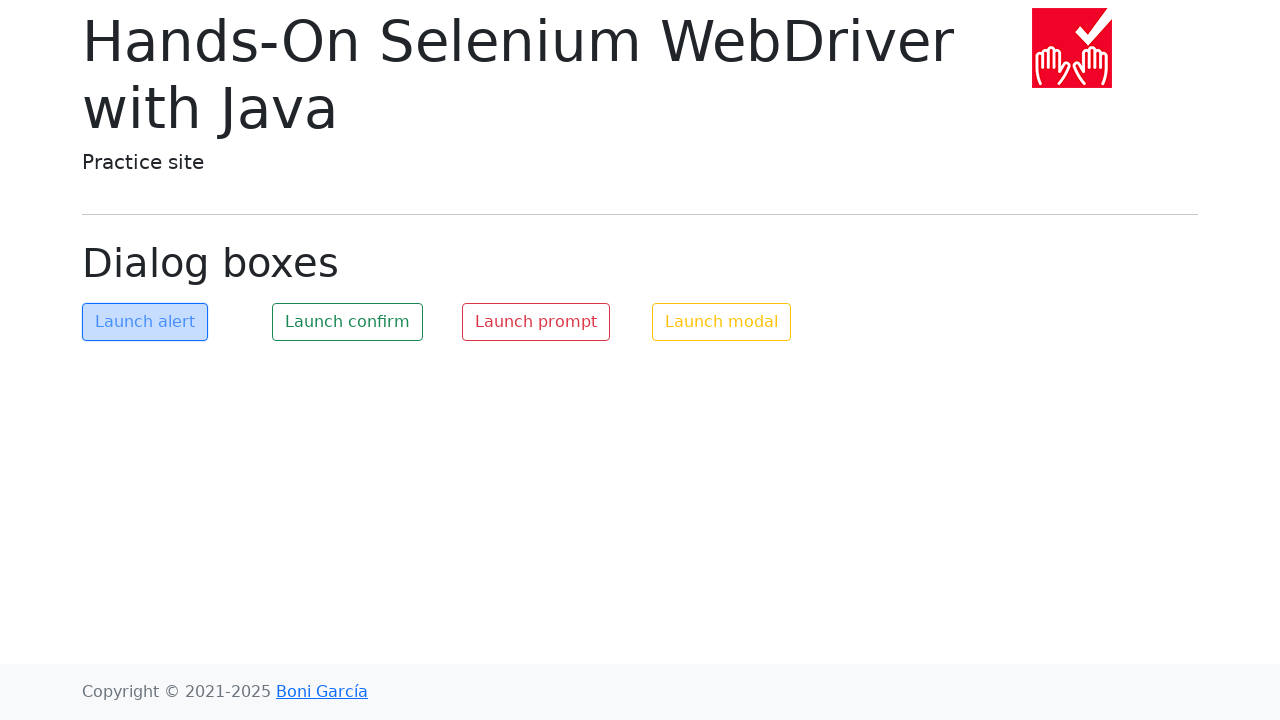

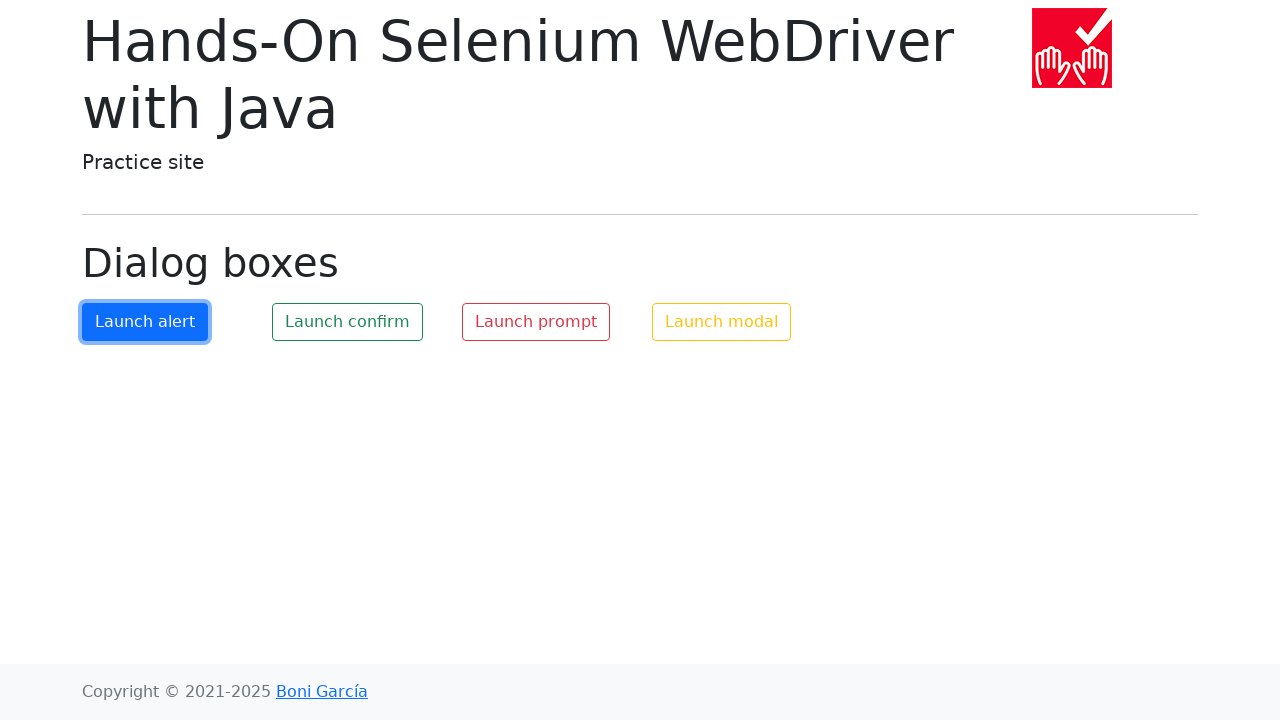